Tests table interaction functionality by verifying table structure (rows and columns), reading cell values, clicking table headers to sort, and checking footer content on a training website.

Starting URL: https://v1.training-support.net/selenium/tables

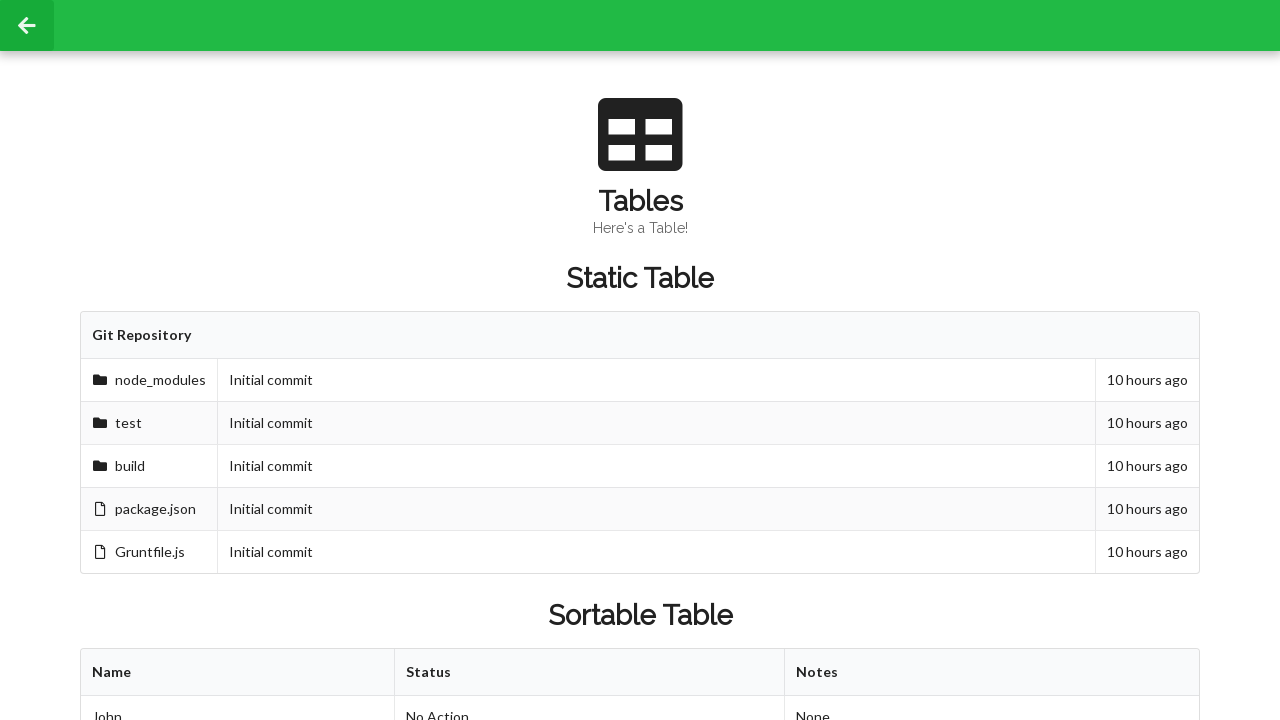

Waited for sortable table to be visible
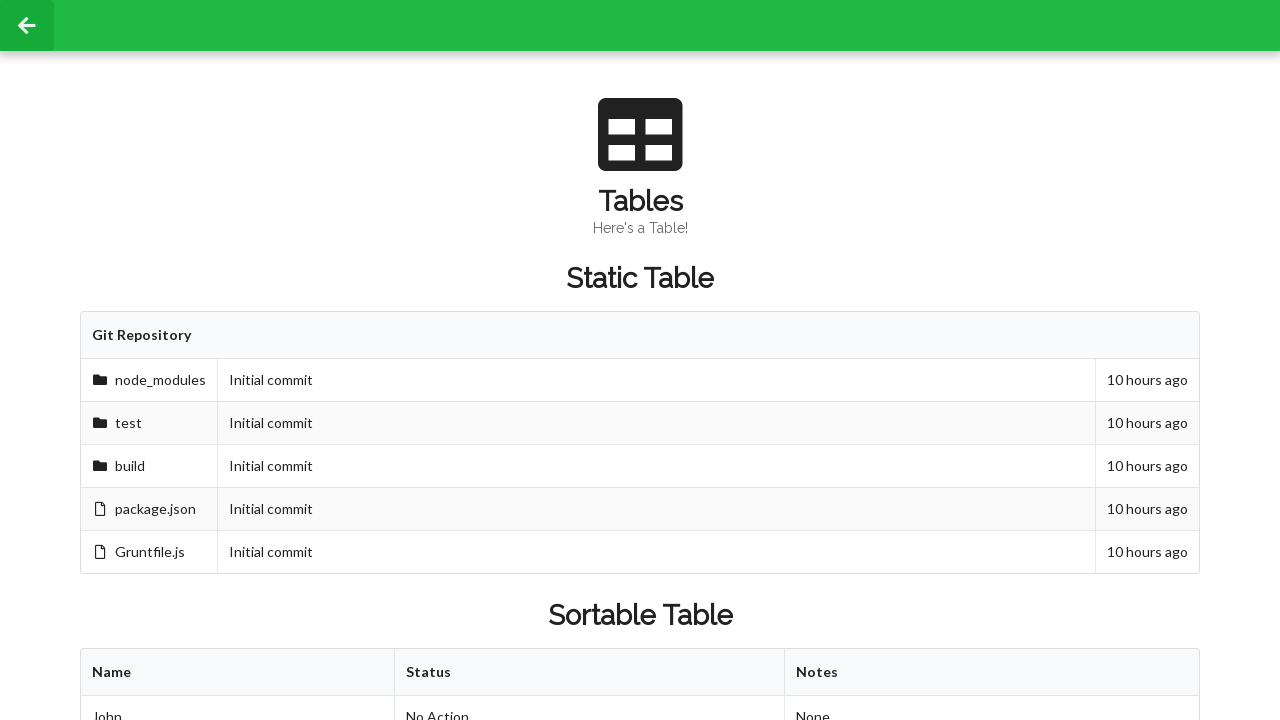

Located table columns - found 3 columns
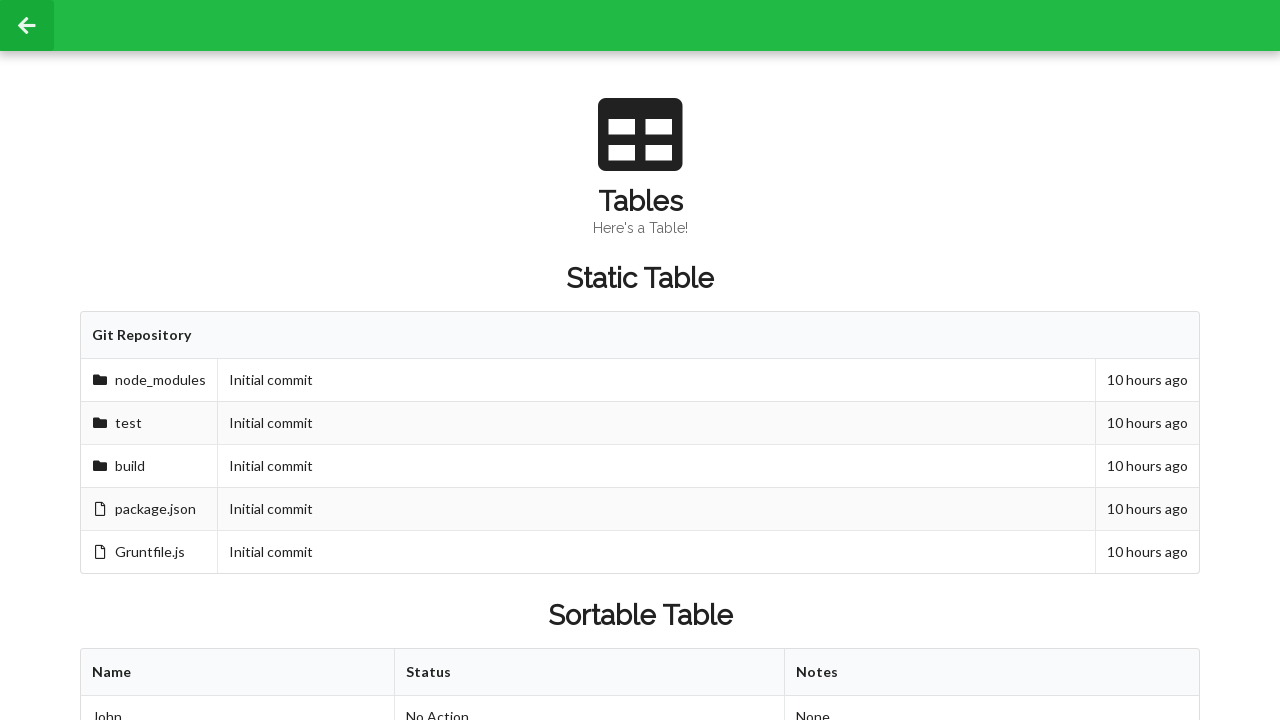

Located table rows - found 3 rows
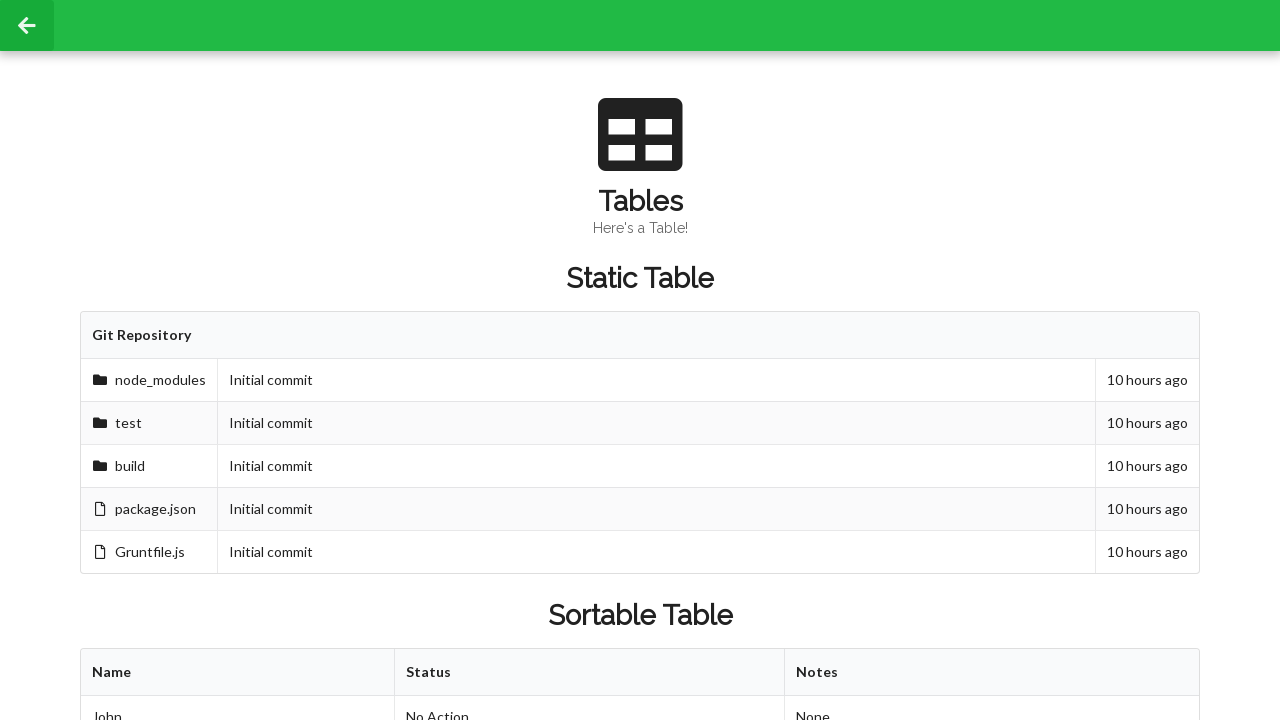

Read second row, second cell value before sorting: 'Approved'
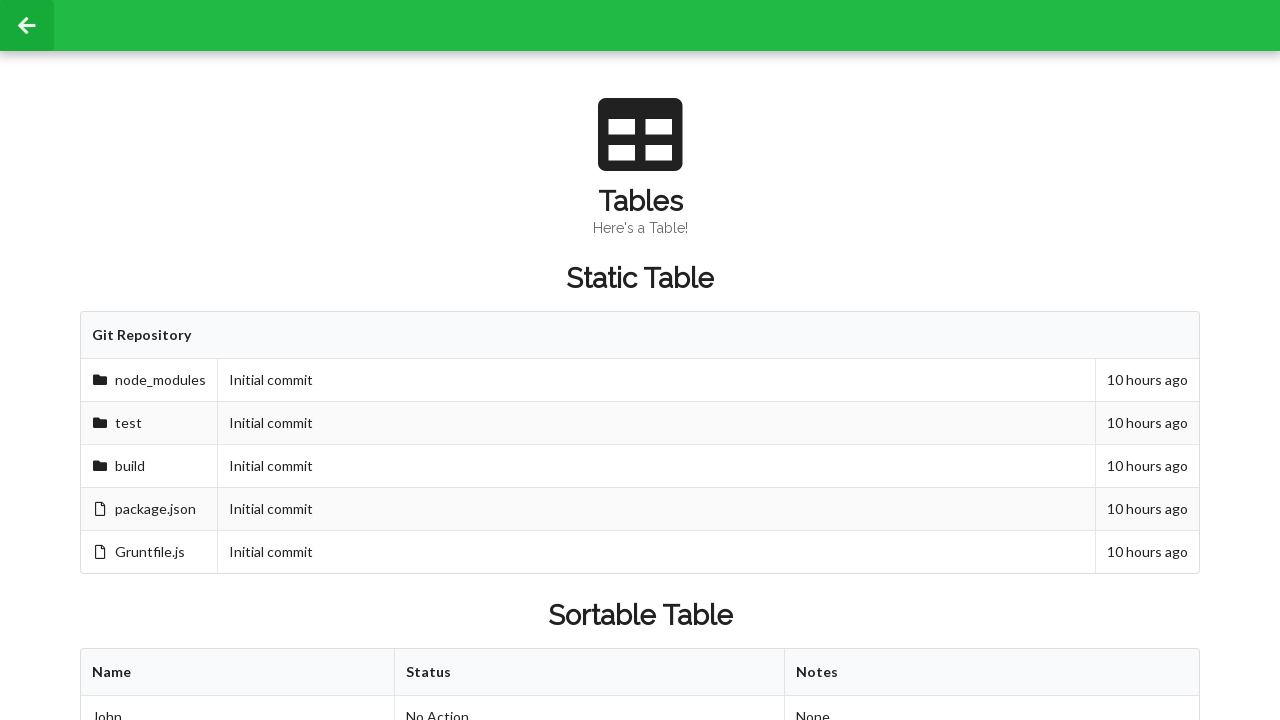

Clicked first table header to sort at (238, 673) on xpath=//table[@id='sortableTable']/thead/tr/th
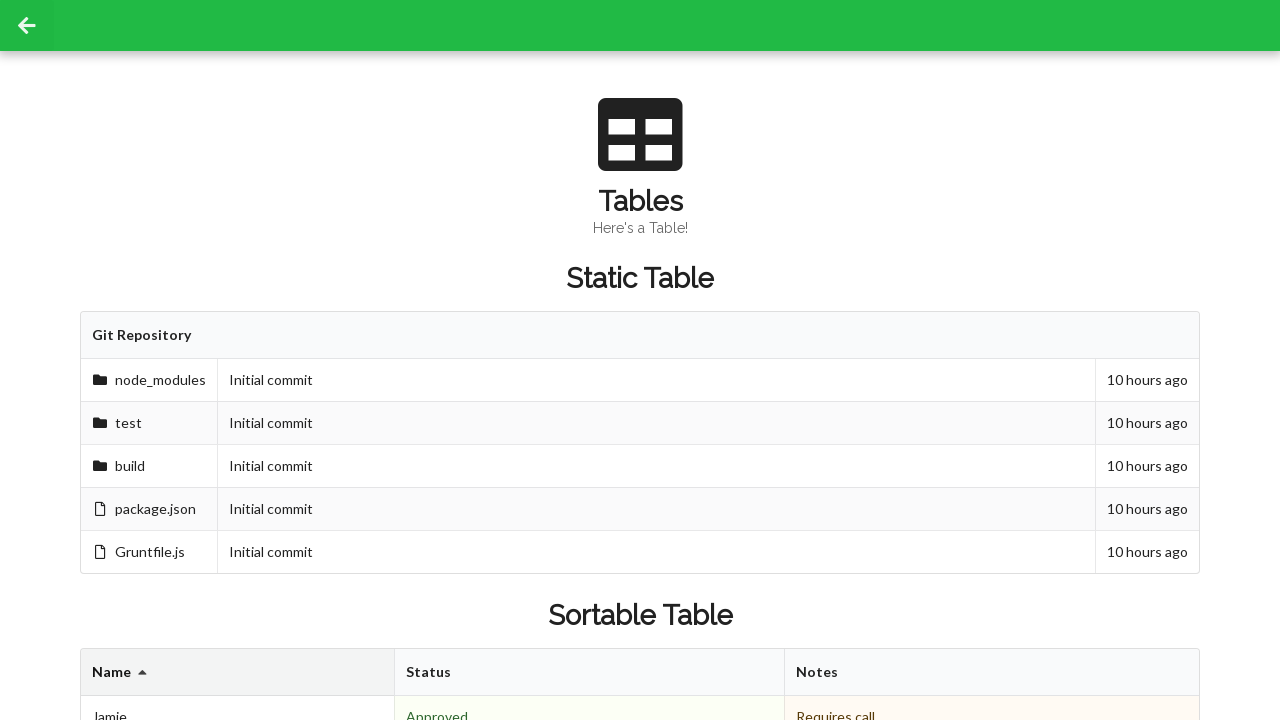

Waited for table to re-render after sorting
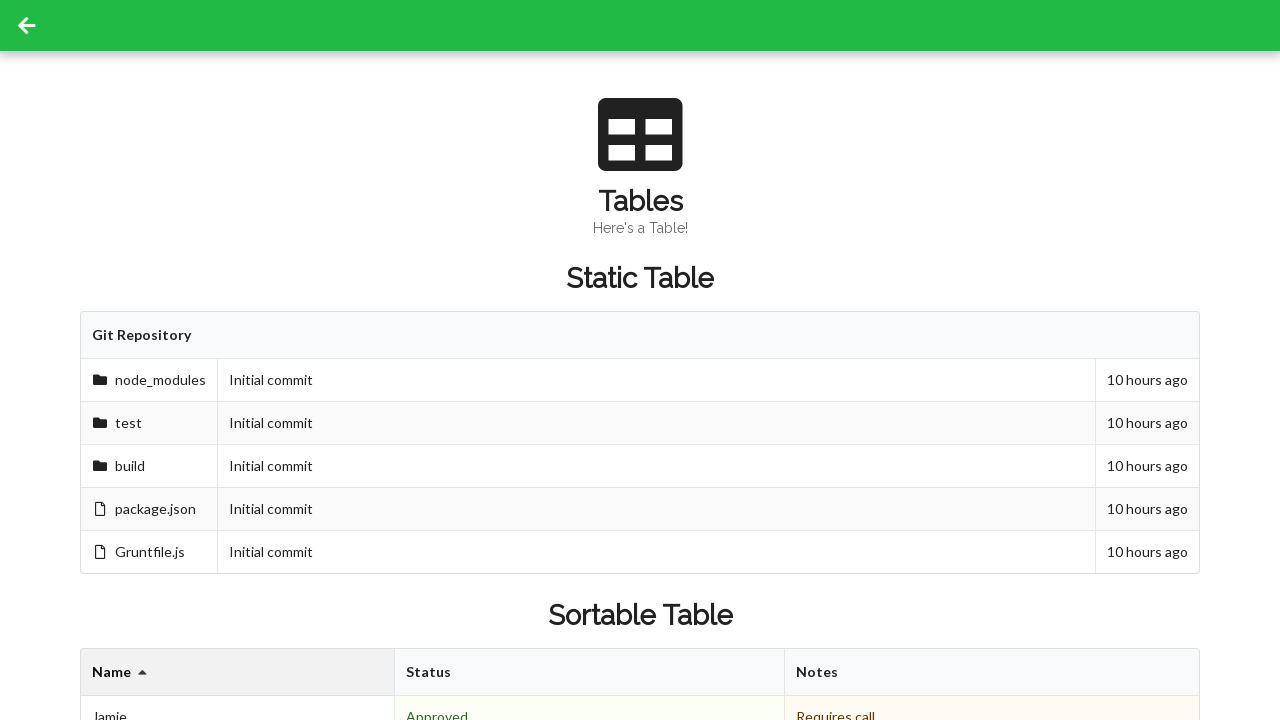

Read second row, second cell value after sorting: 'Denied'
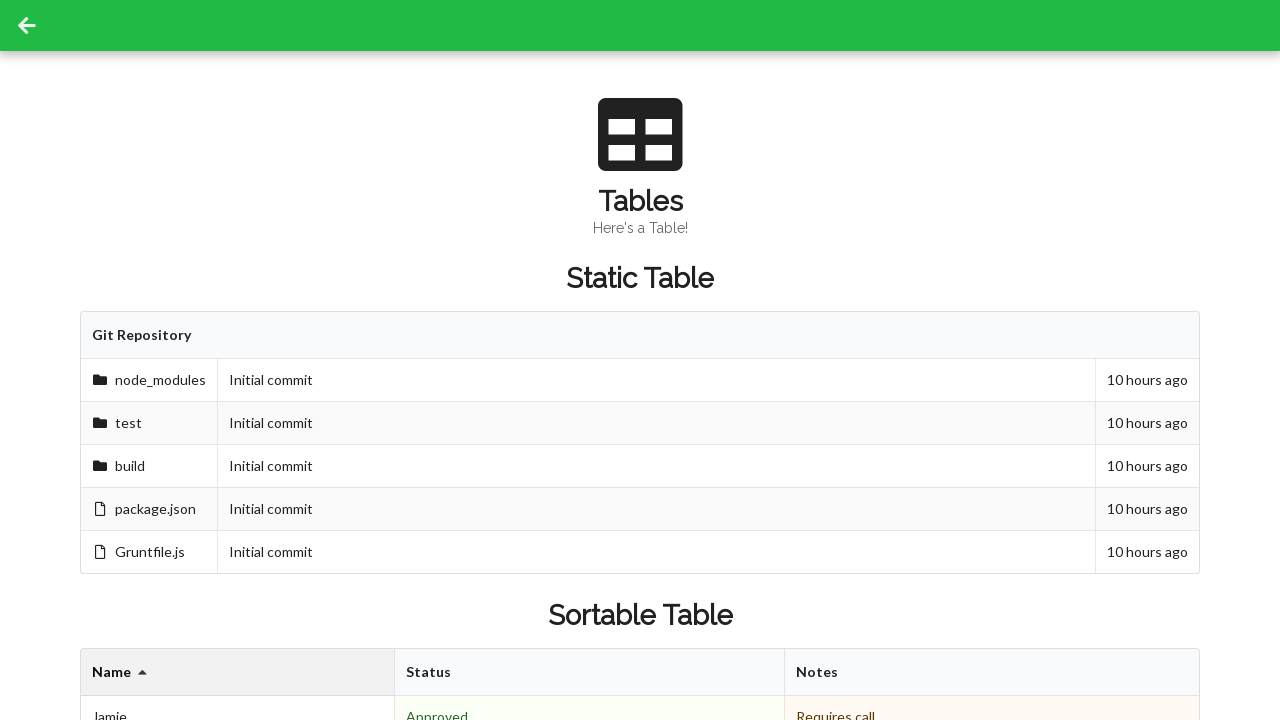

Located footer cells - found 3 footer cells
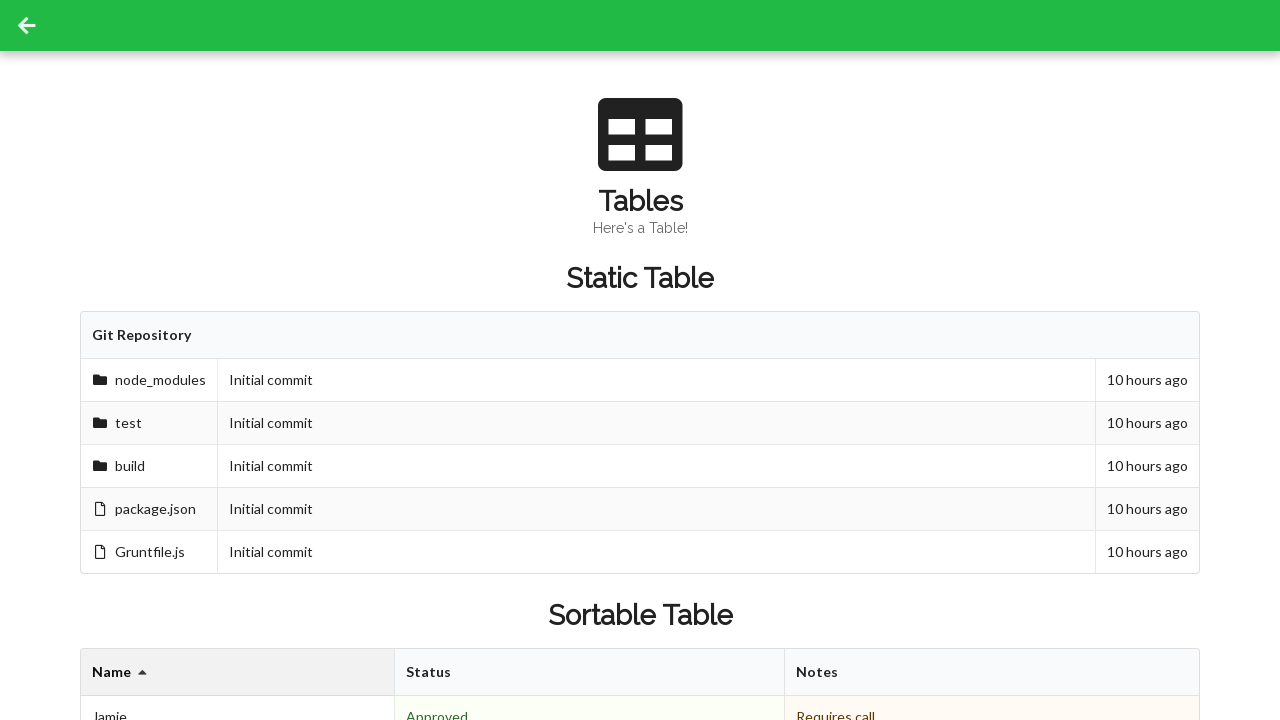

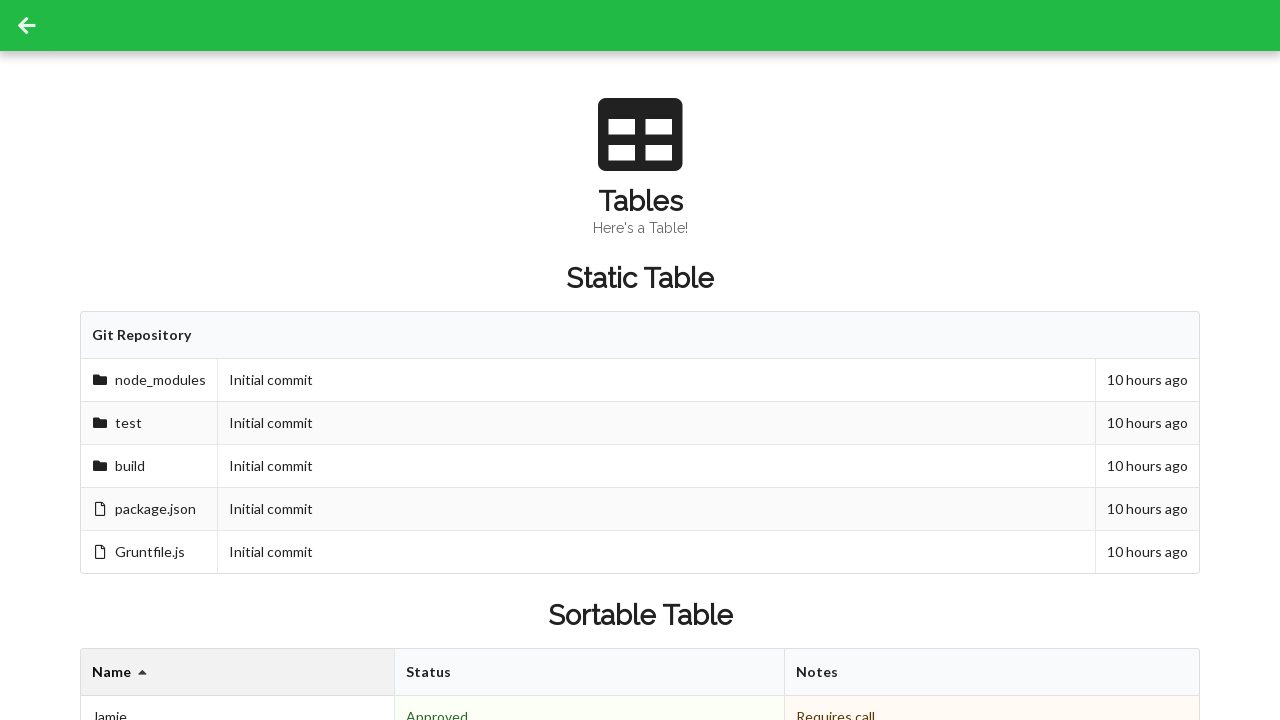